Navigates to the WebDriverManager GitHub repository page and verifies that the page title contains "WebDriverManager"

Starting URL: https://github.com/bonigarcia/webdrivermanager

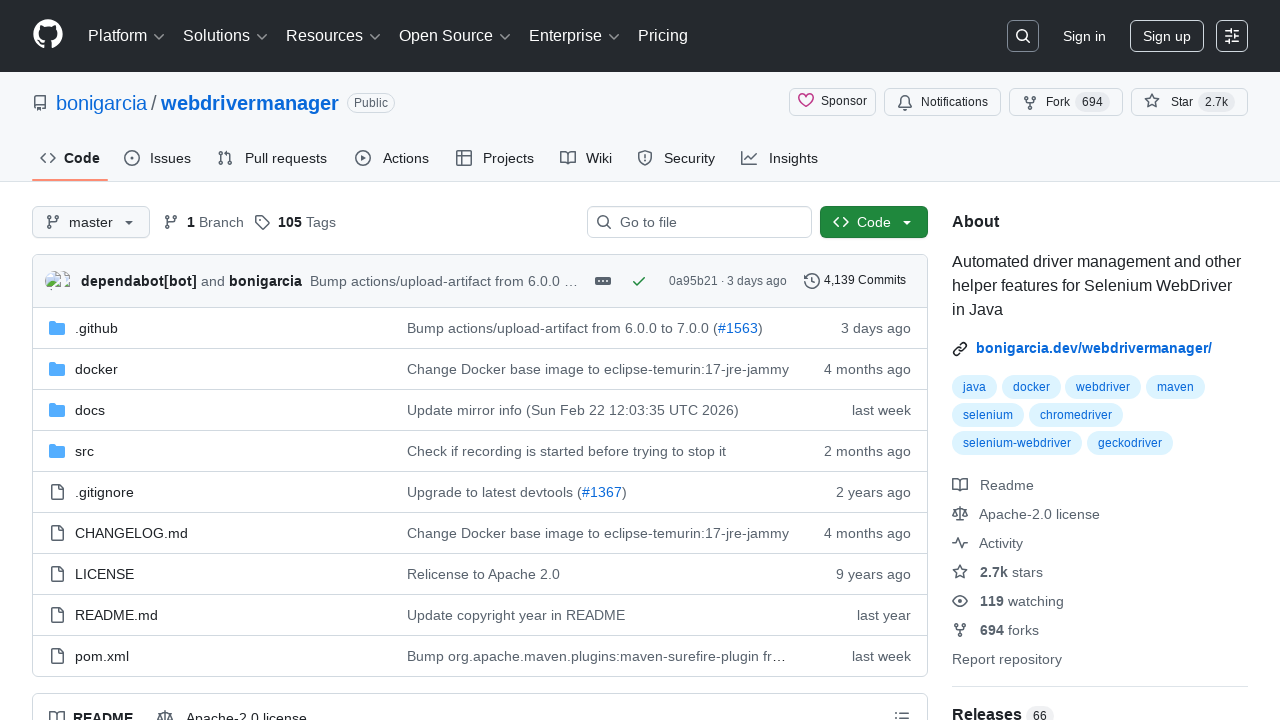

Navigated to WebDriverManager GitHub repository
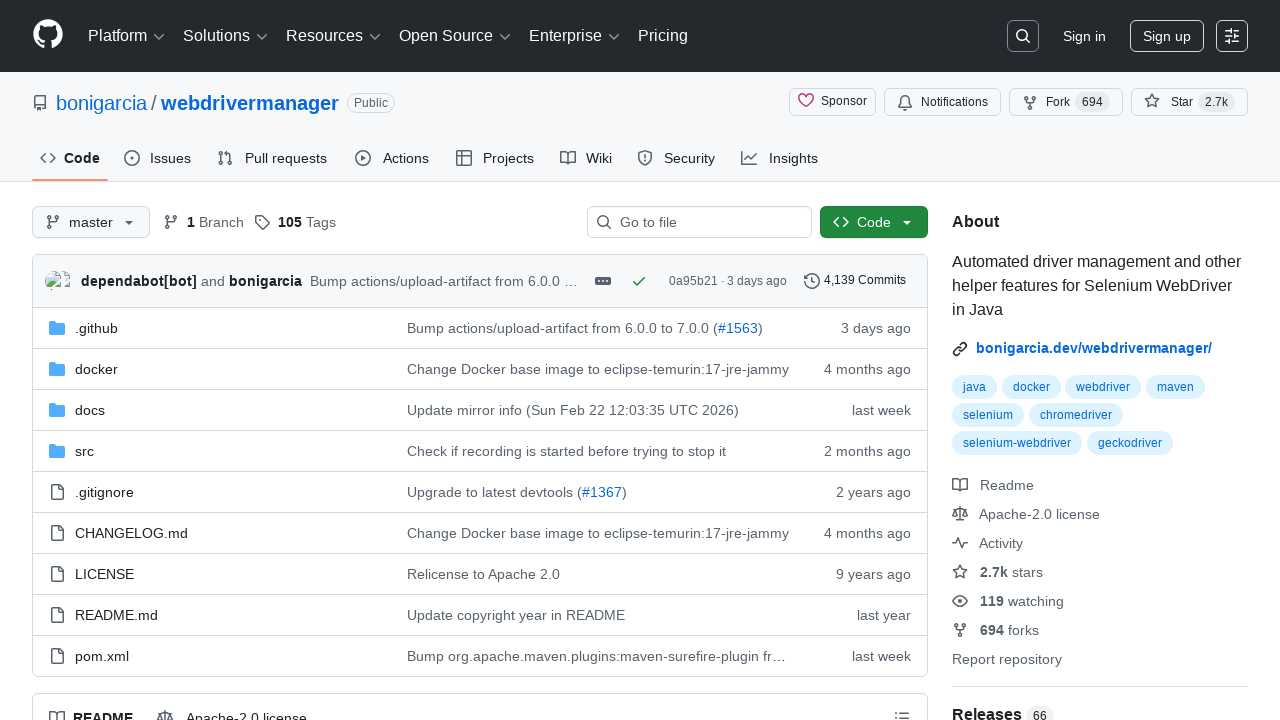

Page title loaded and is non-empty
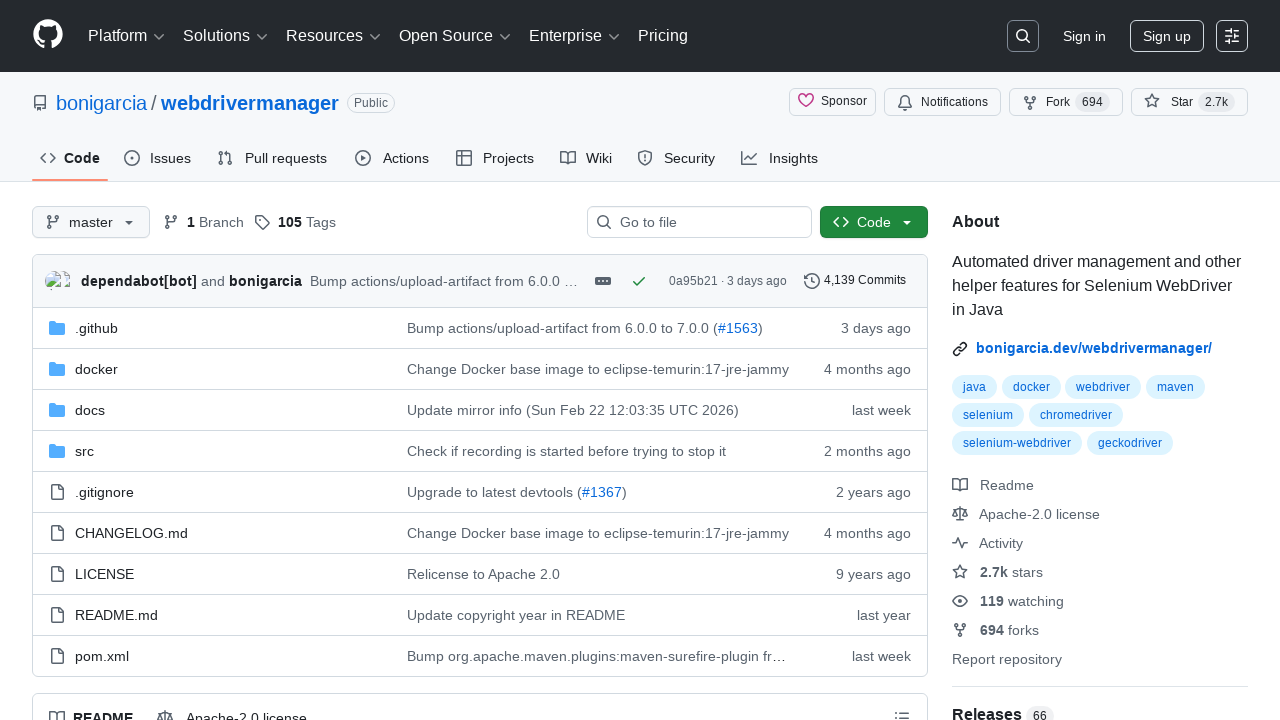

Retrieved page title: GitHub - bonigarcia/webdrivermanager: Automated driver management and other helper features for Selenium WebDriver in Java
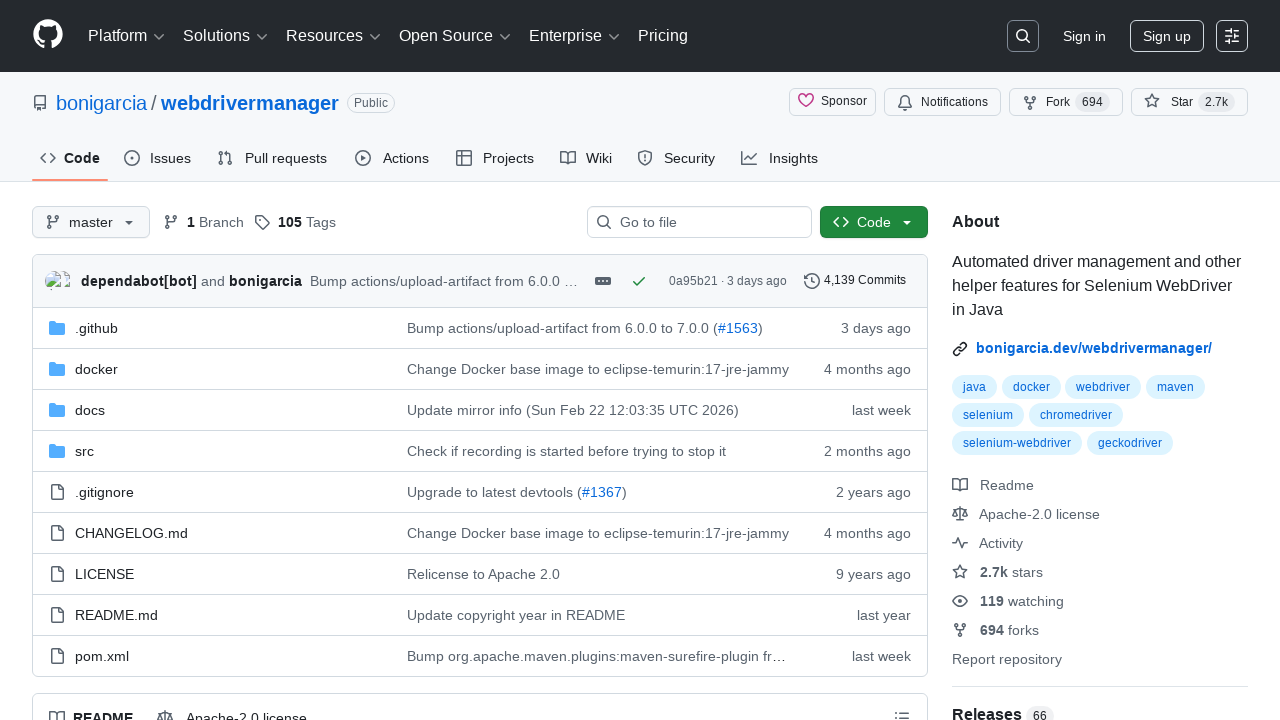

Verified page title contains 'WebDriverManager'
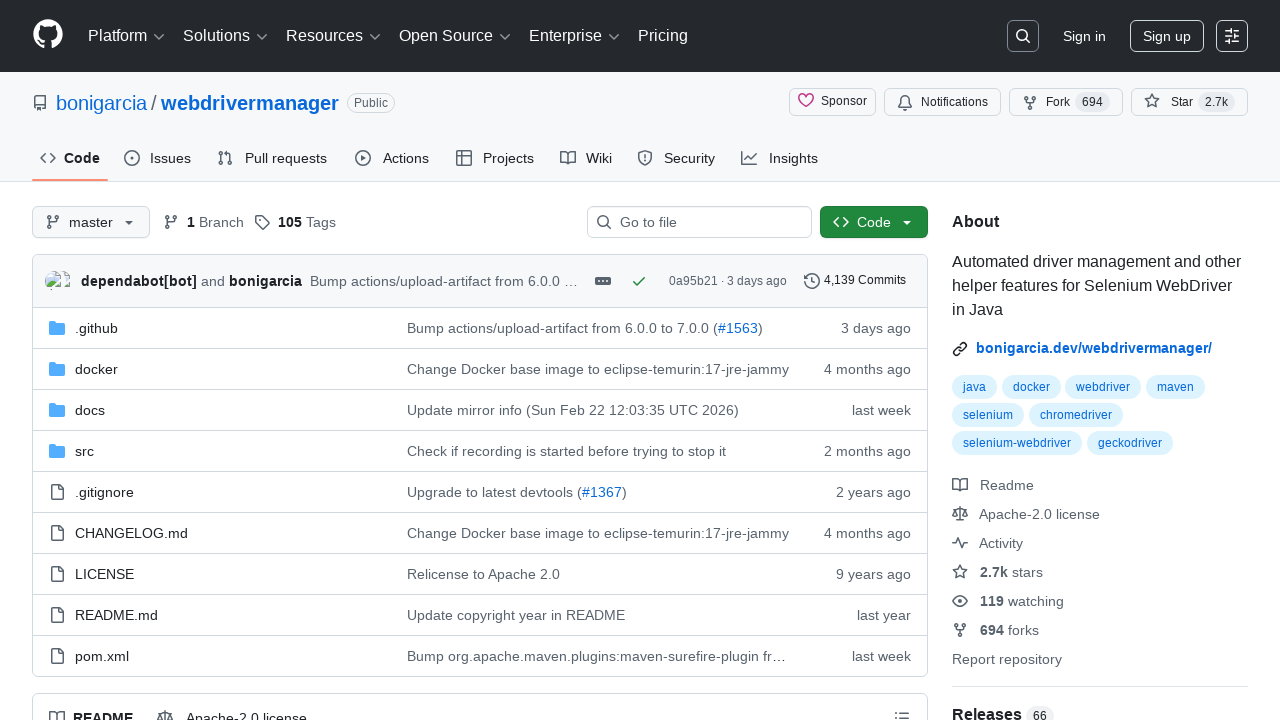

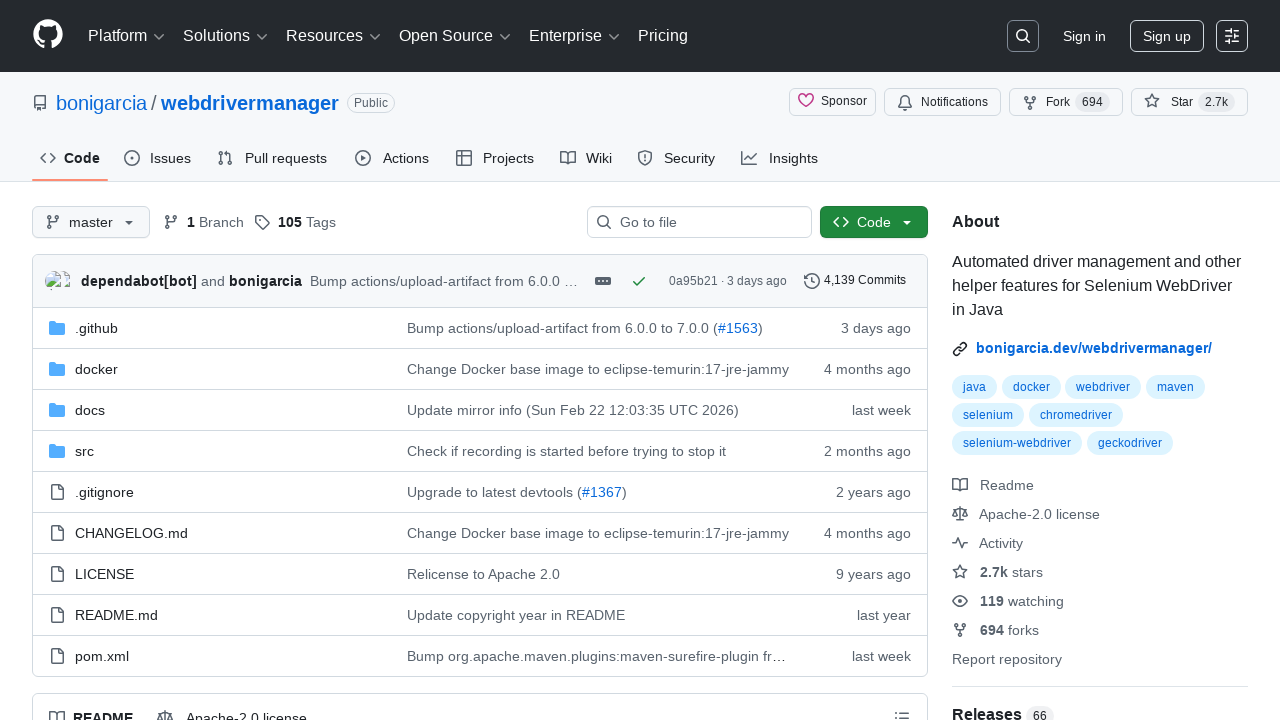